Tests date and time picker by selecting a specific month, year, day, and time from the picker interface.

Starting URL: https://demoqa.com/date-picker

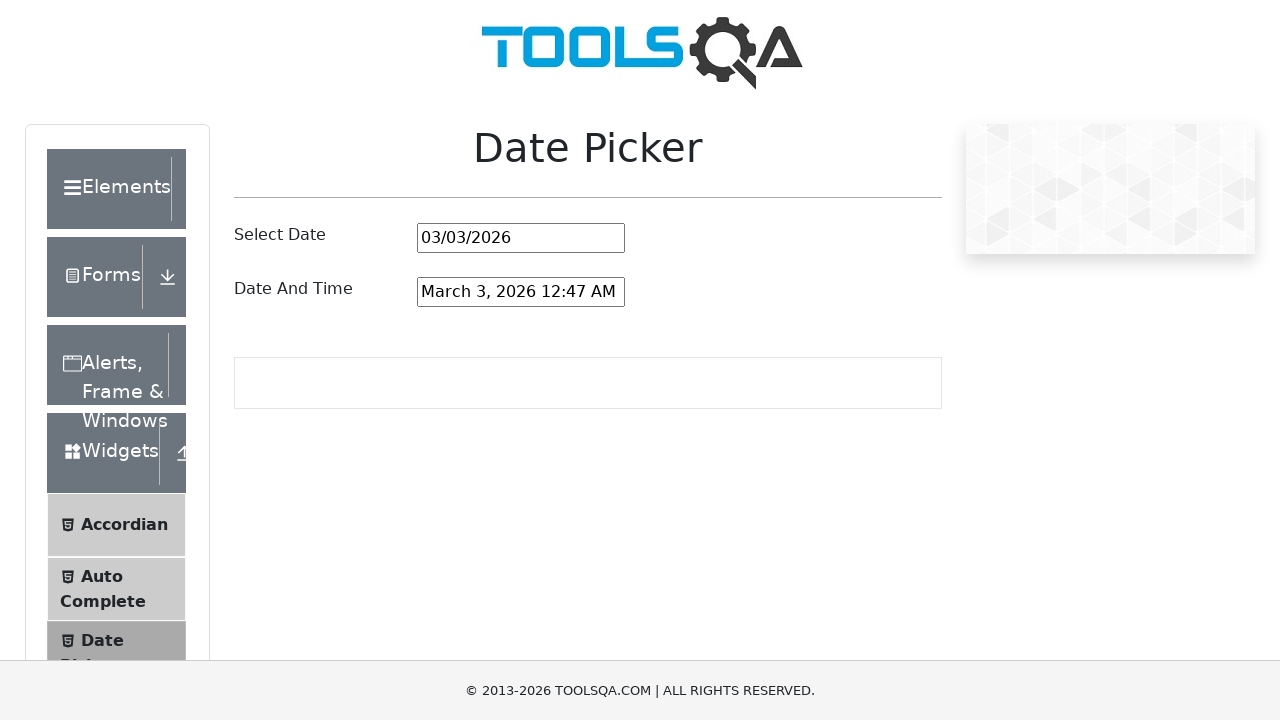

Clicked on date and time picker input field at (521, 292) on #dateAndTimePickerInput
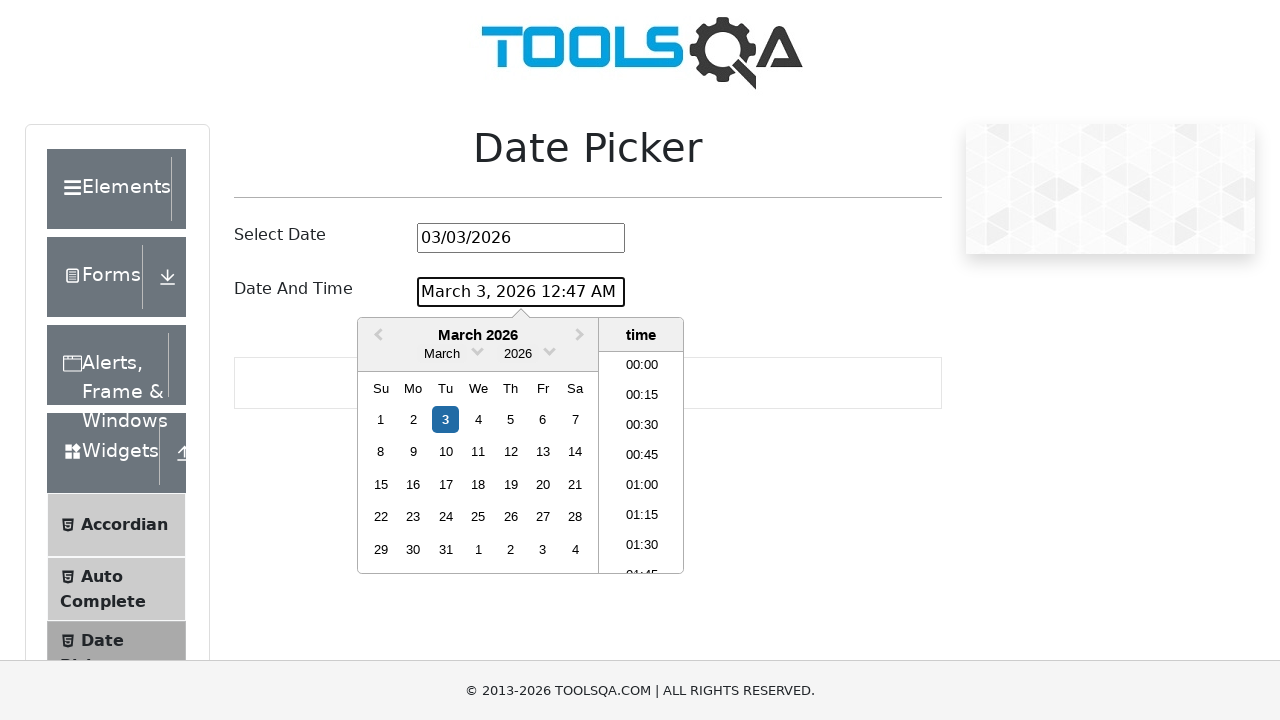

Clicked month dropdown arrow to open month picker at (478, 350) on .react-datepicker__month-read-view--down-arrow
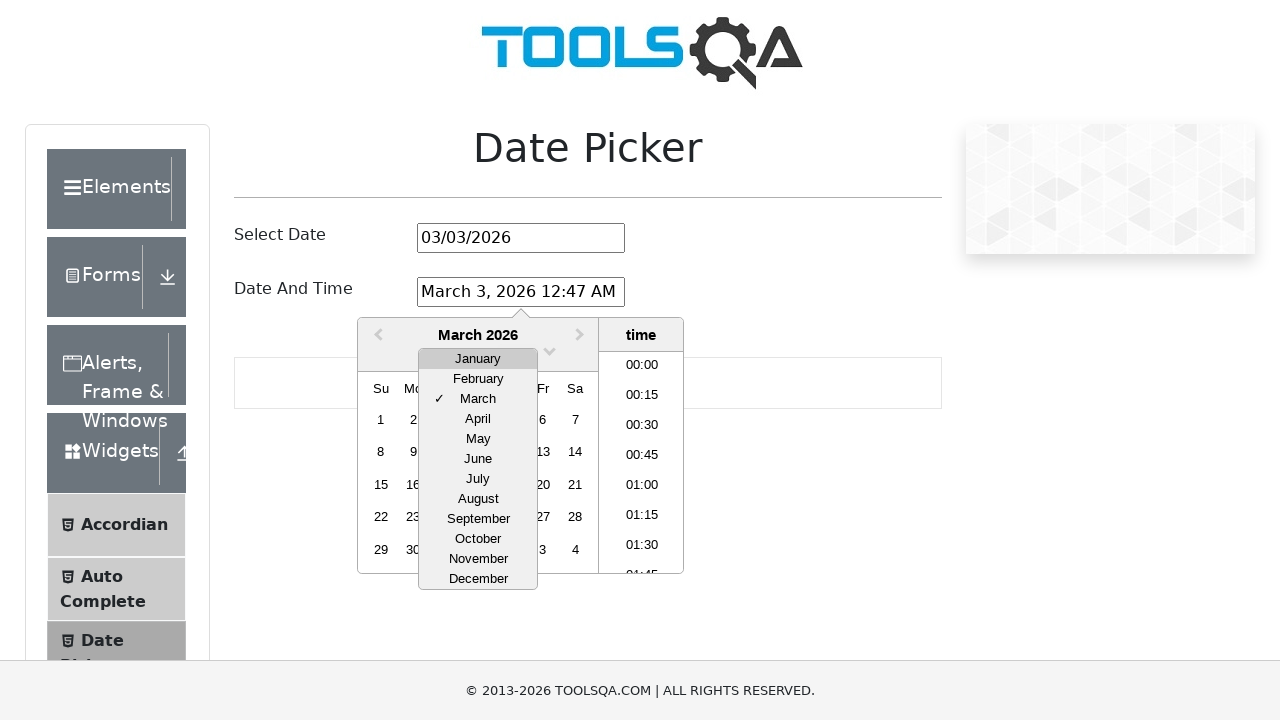

Selected March from month picker at (478, 399) on xpath=//div[contains(@class,'react-datepicker__month-option') and text()='March'
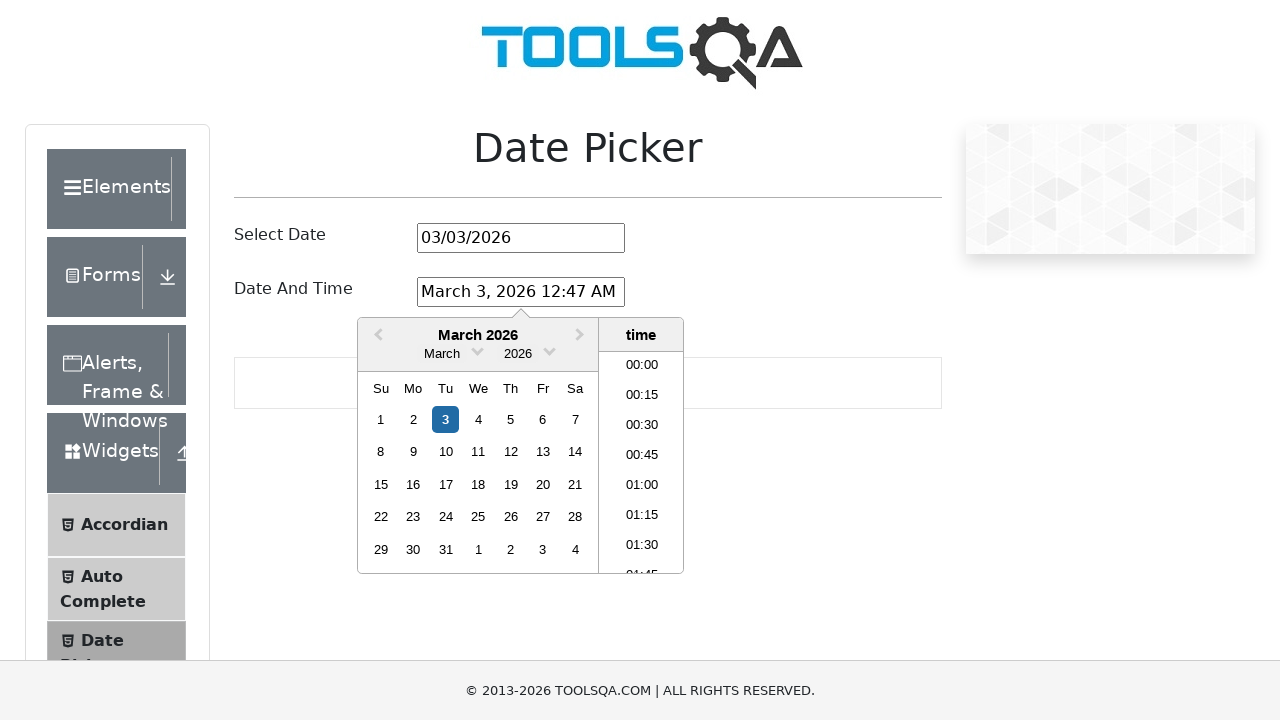

Clicked year dropdown arrow to open year picker at (550, 350) on .react-datepicker__year-read-view--down-arrow
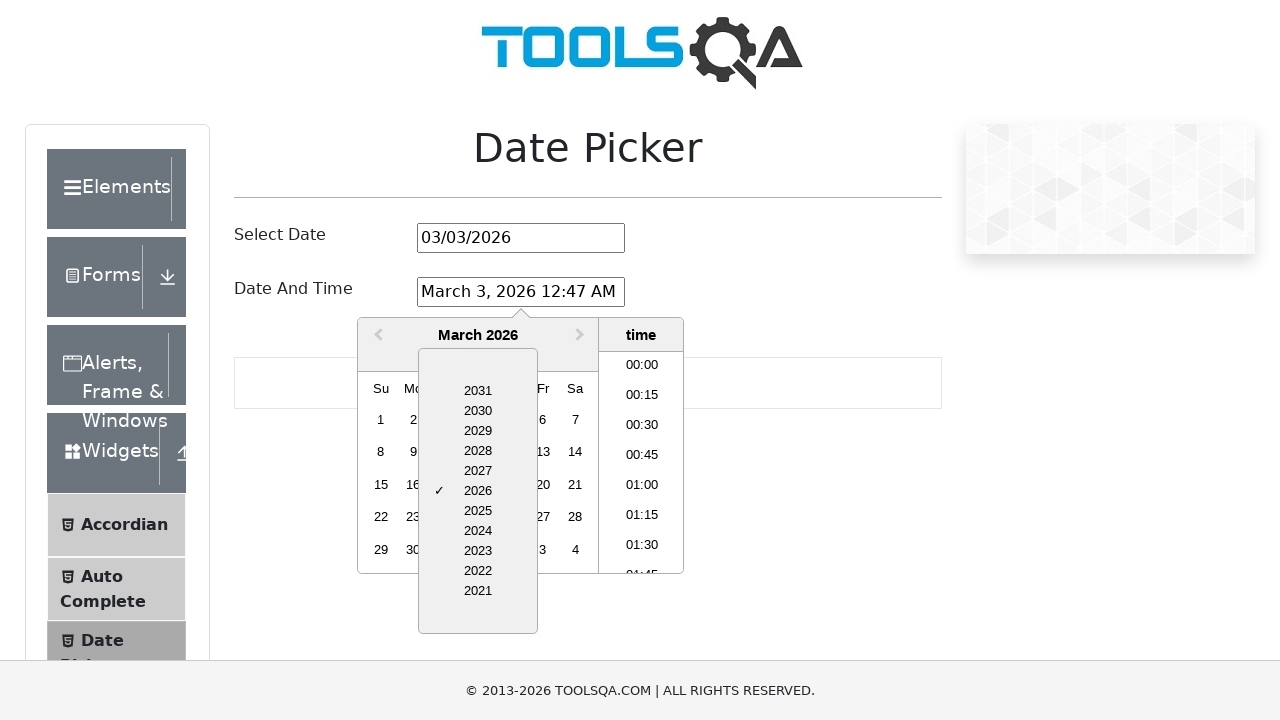

Selected 2028 from year picker at (478, 451) on xpath=//div[contains(@class,'react-datepicker__year-option') and text()='2028']
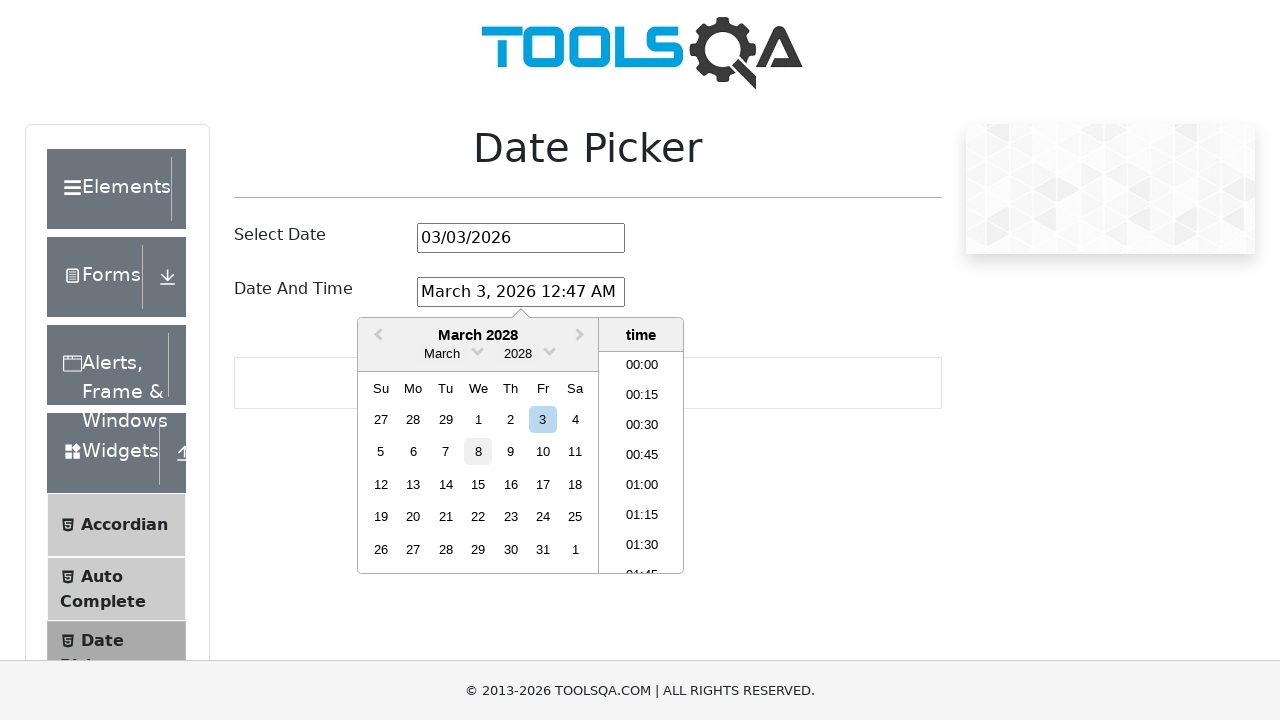

Selected day 15 (Wednesday, March 15th, 2028) at (478, 484) on xpath=//div[contains(@aria-label,'Choose Wednesday, March 15th, 2028')]
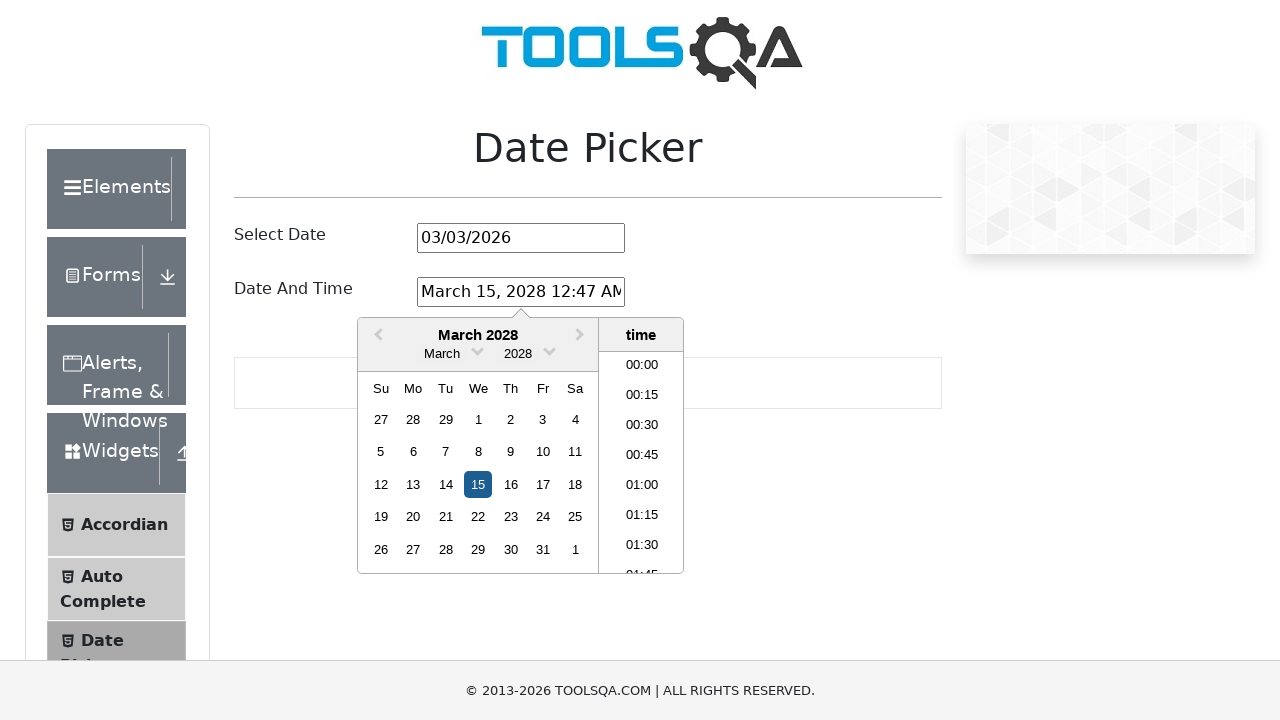

Selected time 21:00 from time picker at (642, 462) on xpath=//li[normalize-space()='21:00']
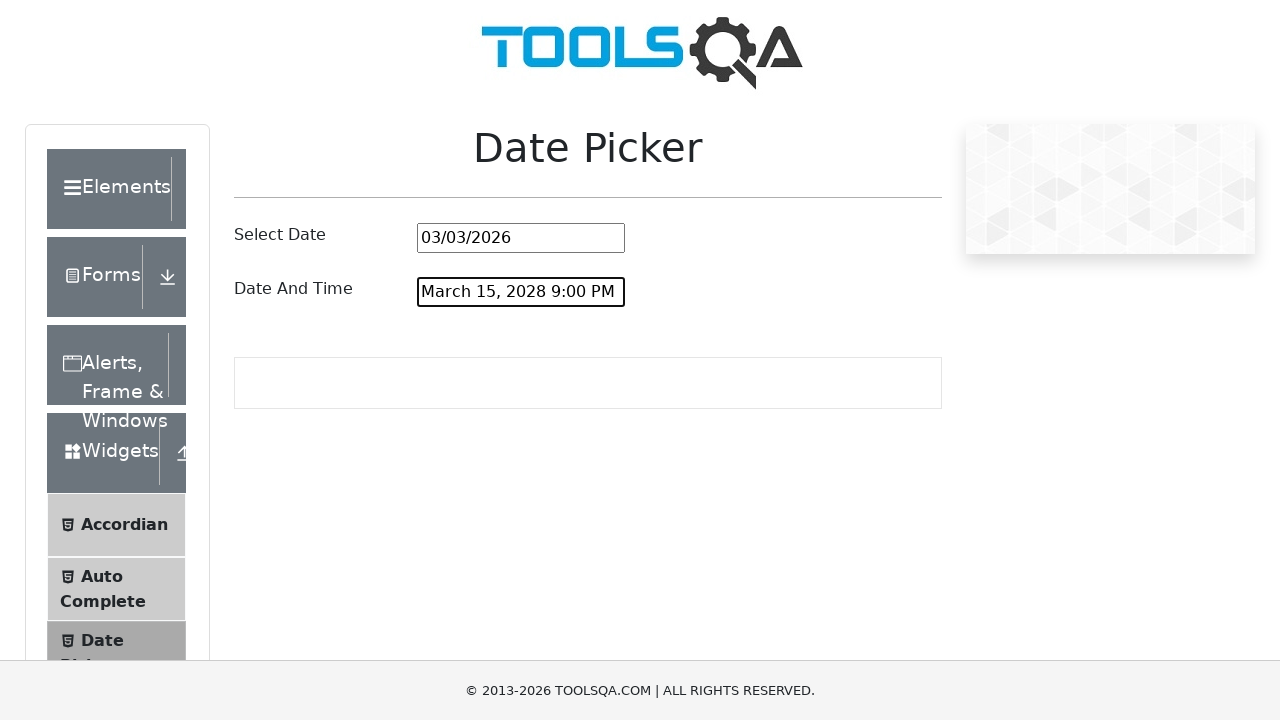

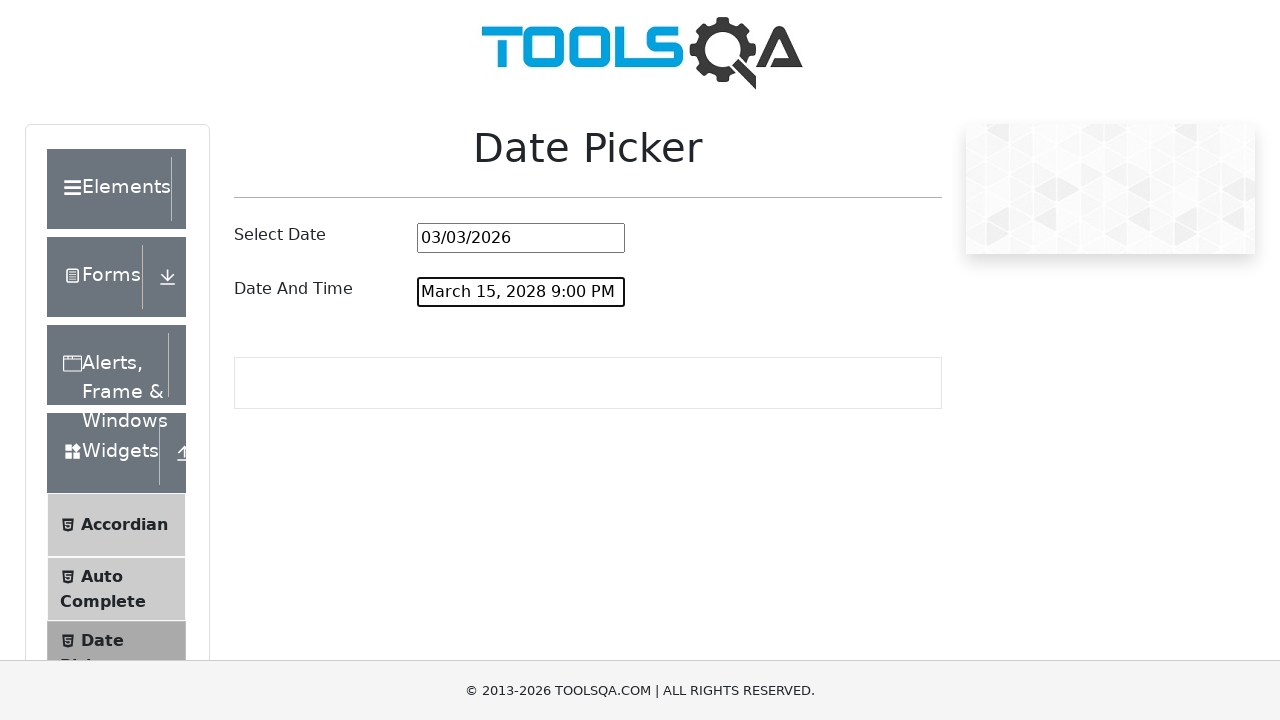